Tests keyboard key press functionality by sending space and left arrow keys to an element and verifying the displayed result text shows the correct key was pressed

Starting URL: http://the-internet.herokuapp.com/key_presses

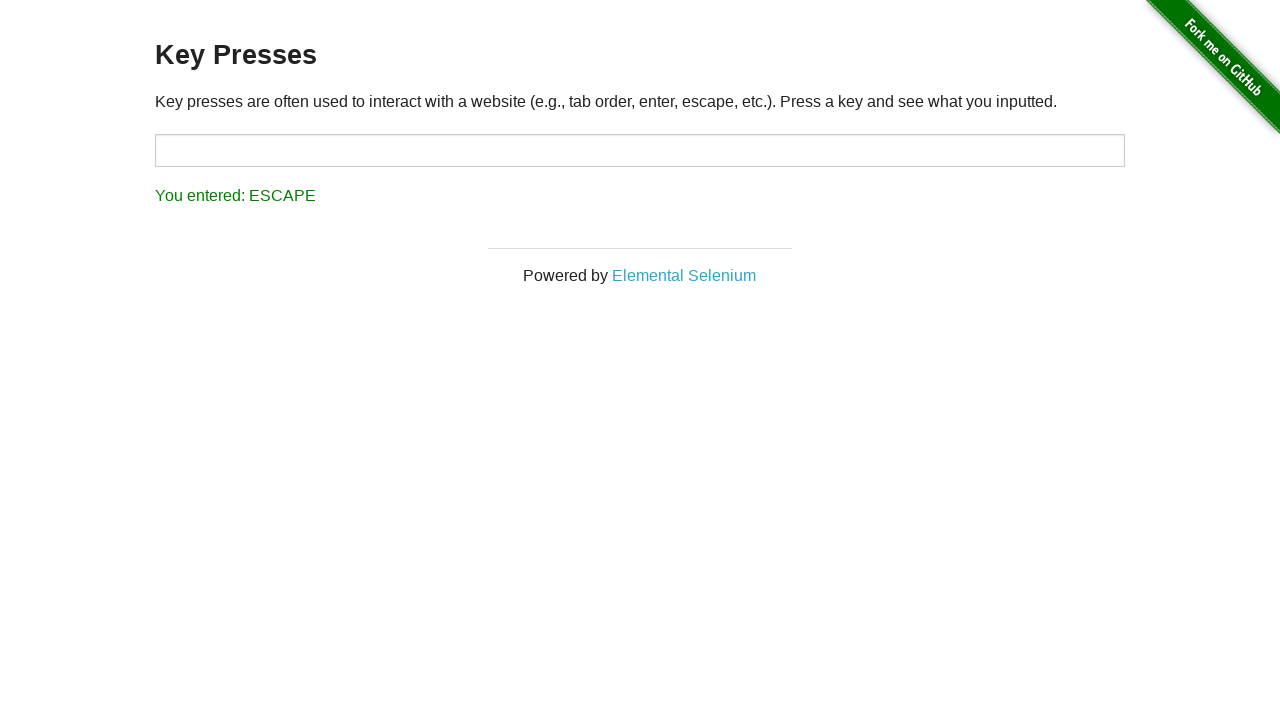

Pressed Space key on target element on #target
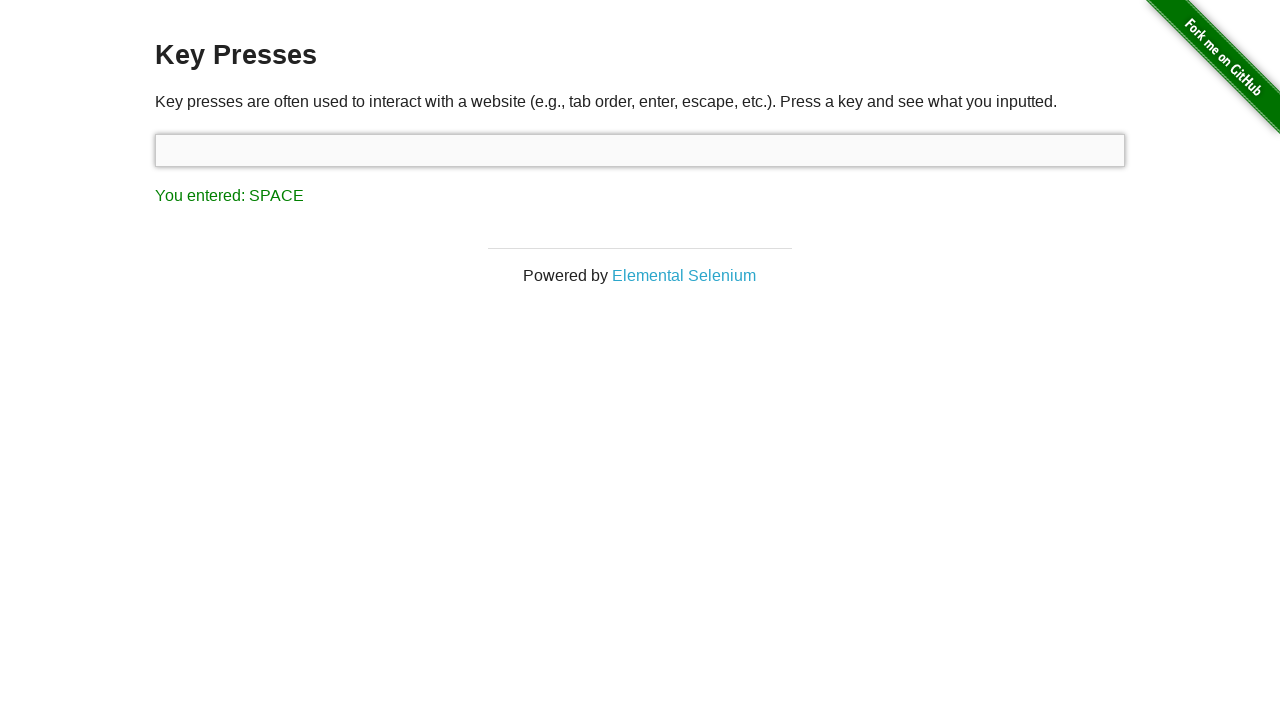

Result element loaded after Space key press
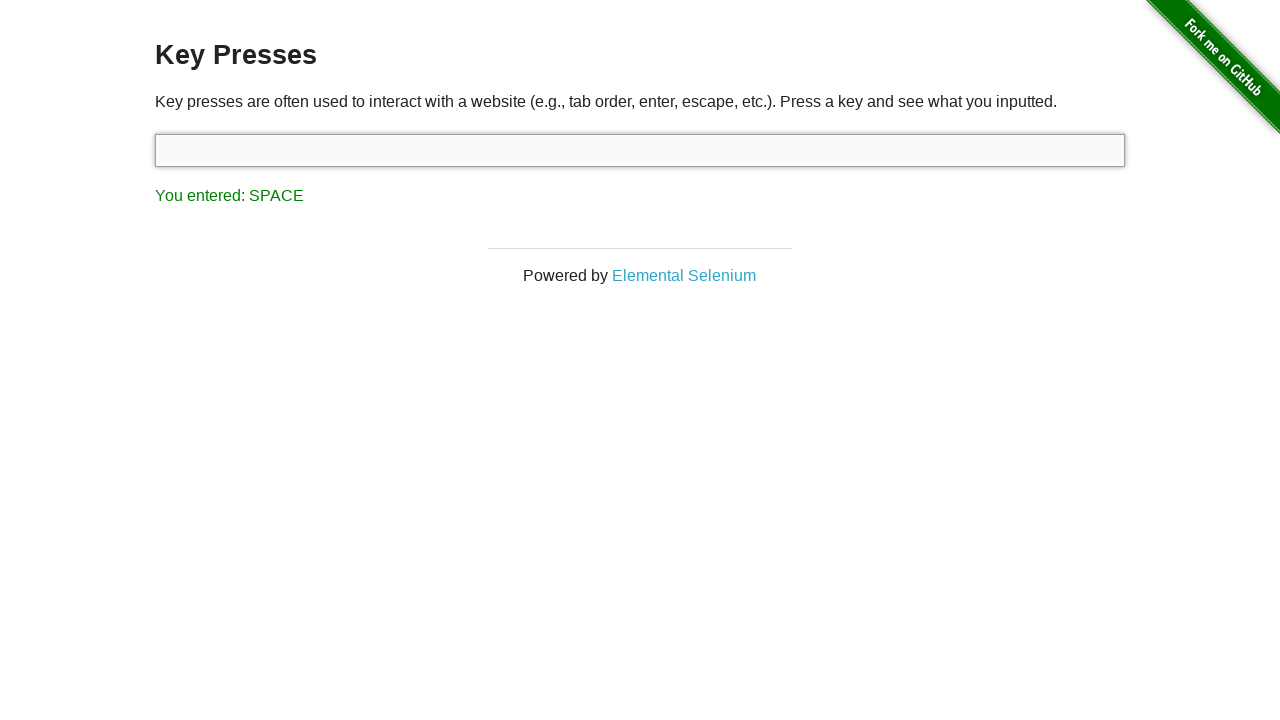

Verified result text displays 'You entered: SPACE'
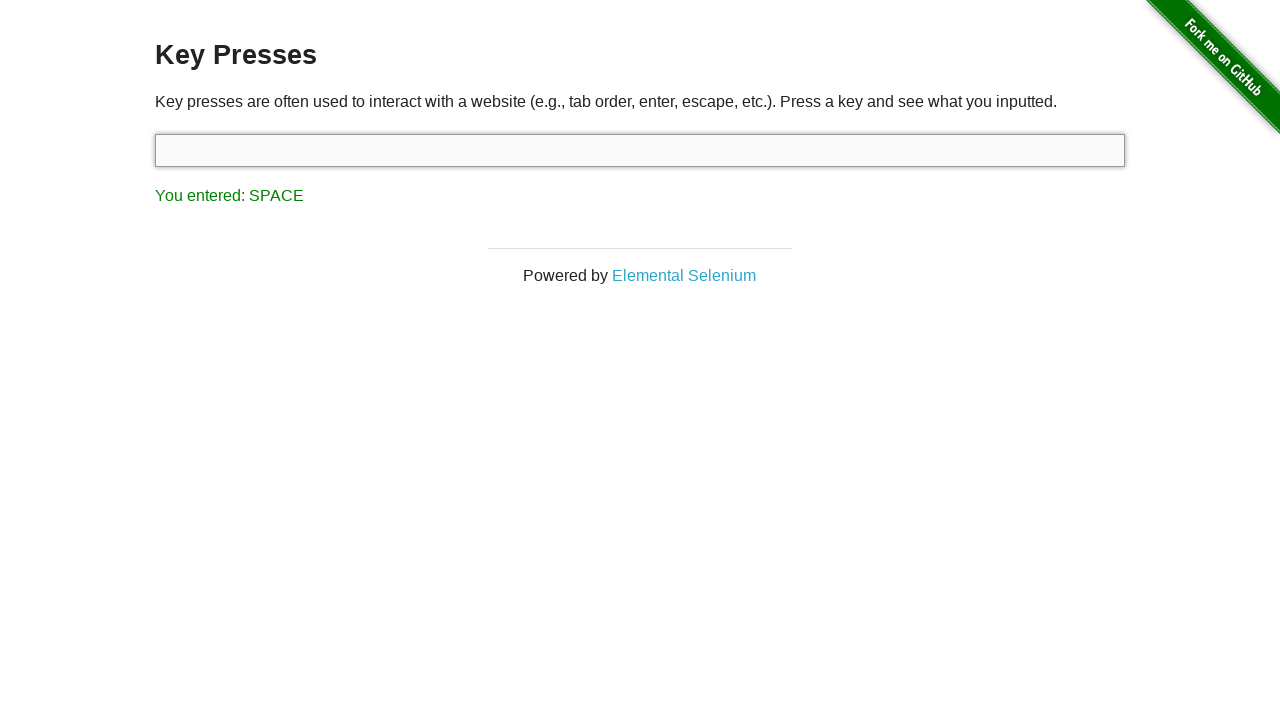

Pressed ArrowLeft key via keyboard
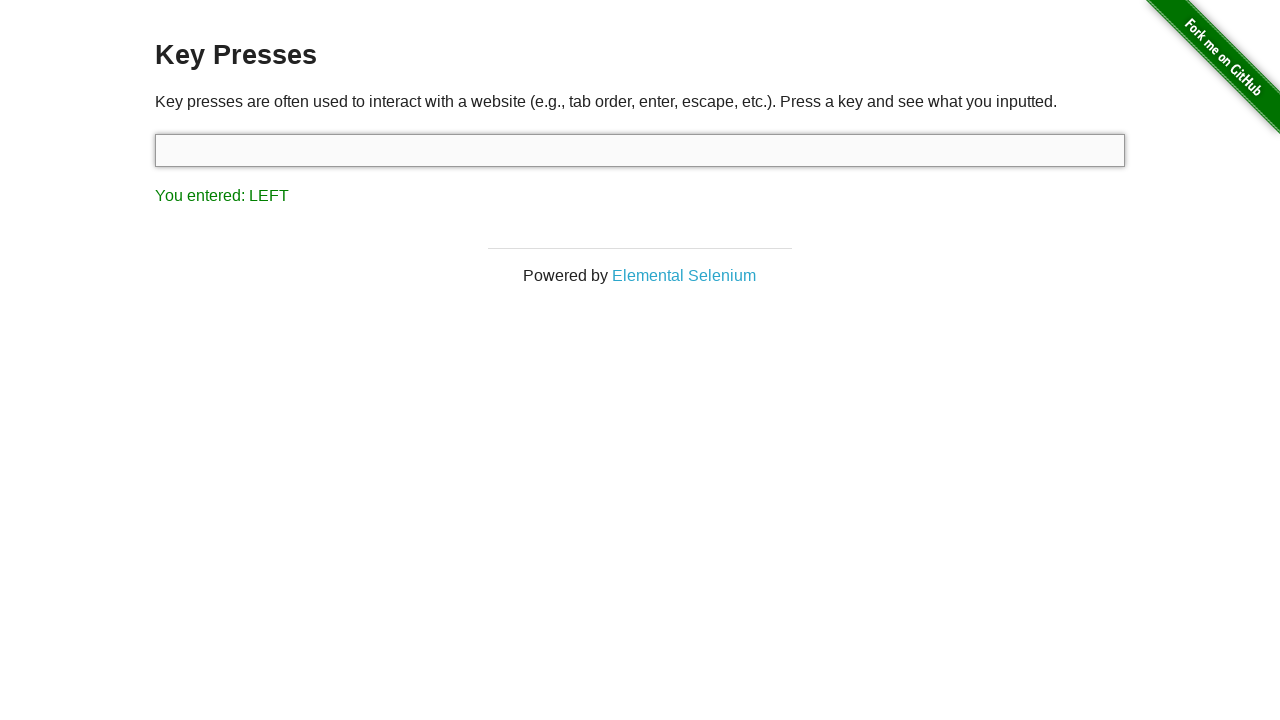

Verified result text displays 'You entered: LEFT'
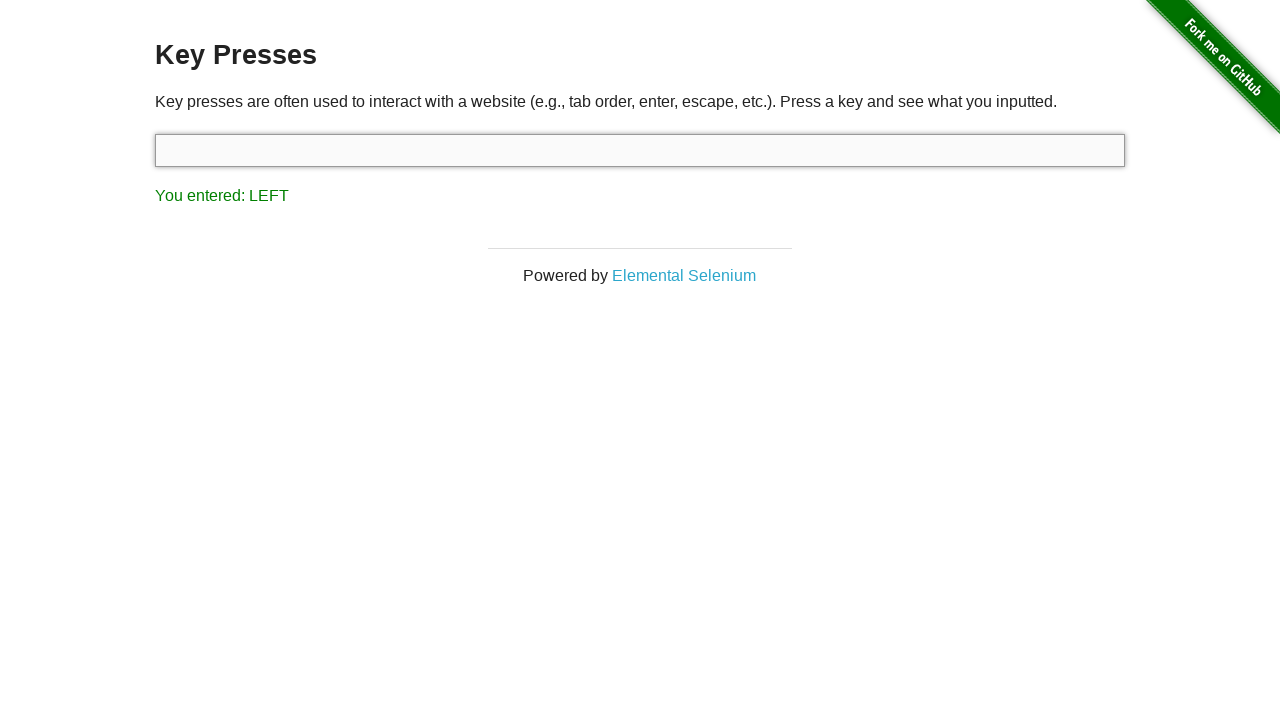

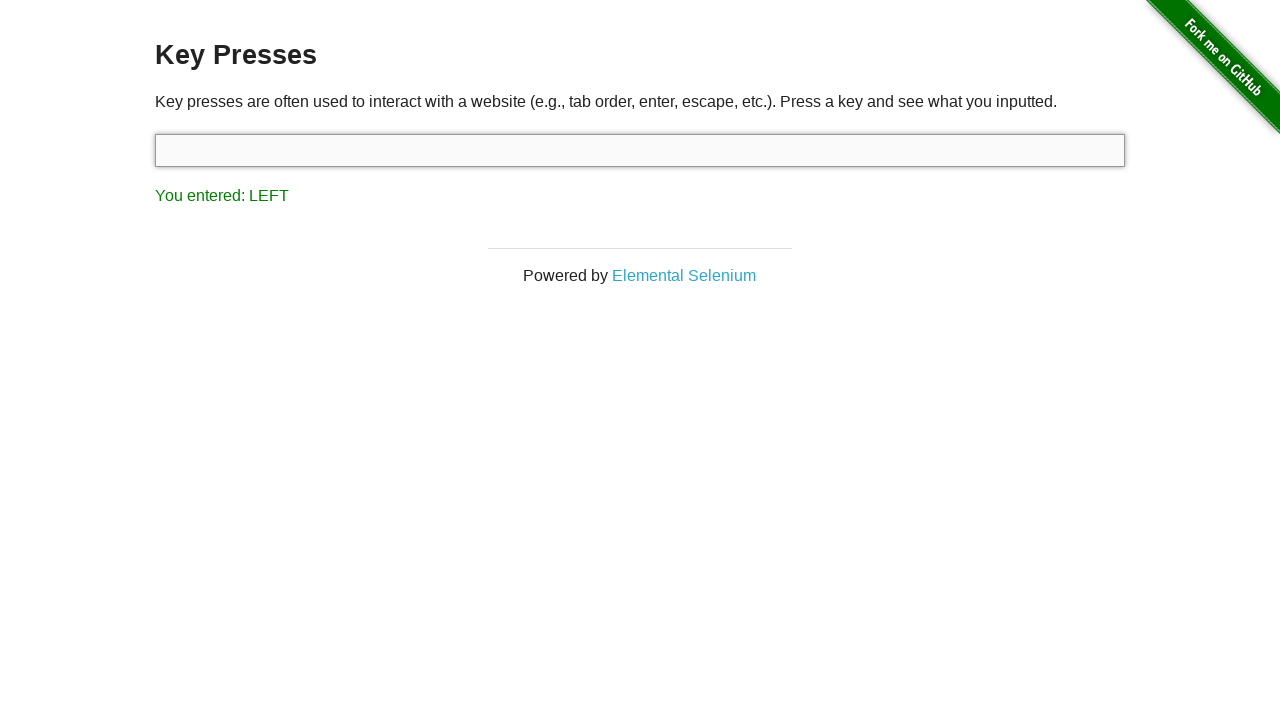